Tests the Context Menu page by navigating to it and performing a right-click action

Starting URL: http://the-internet.herokuapp.com/

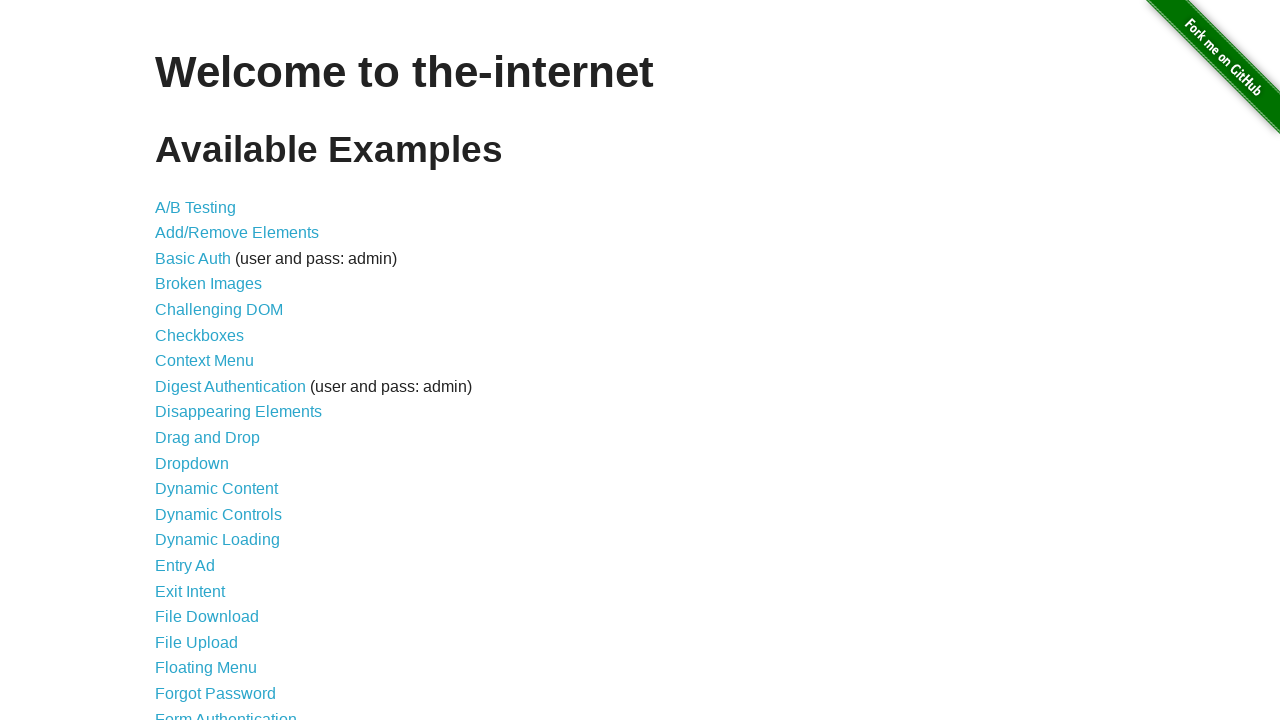

Clicked on Context Menu link at (204, 361) on a[href='/context_menu']
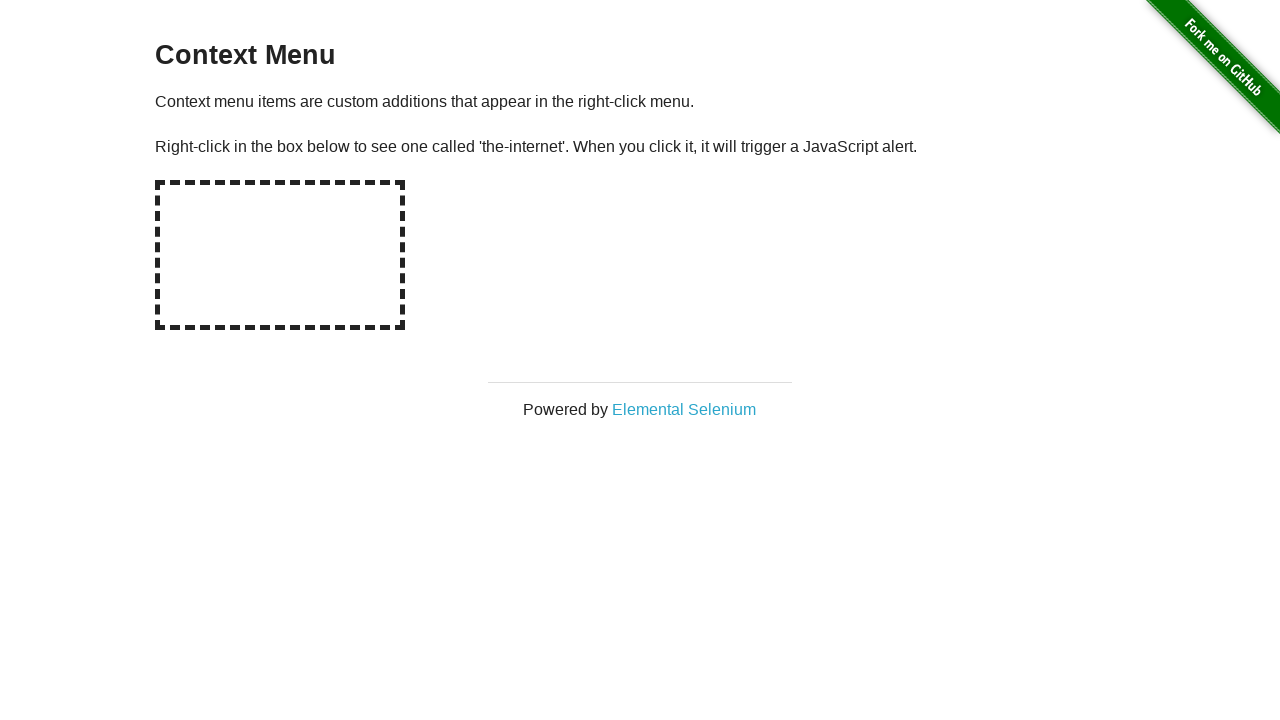

Context menu area loaded and hot-spot element is visible
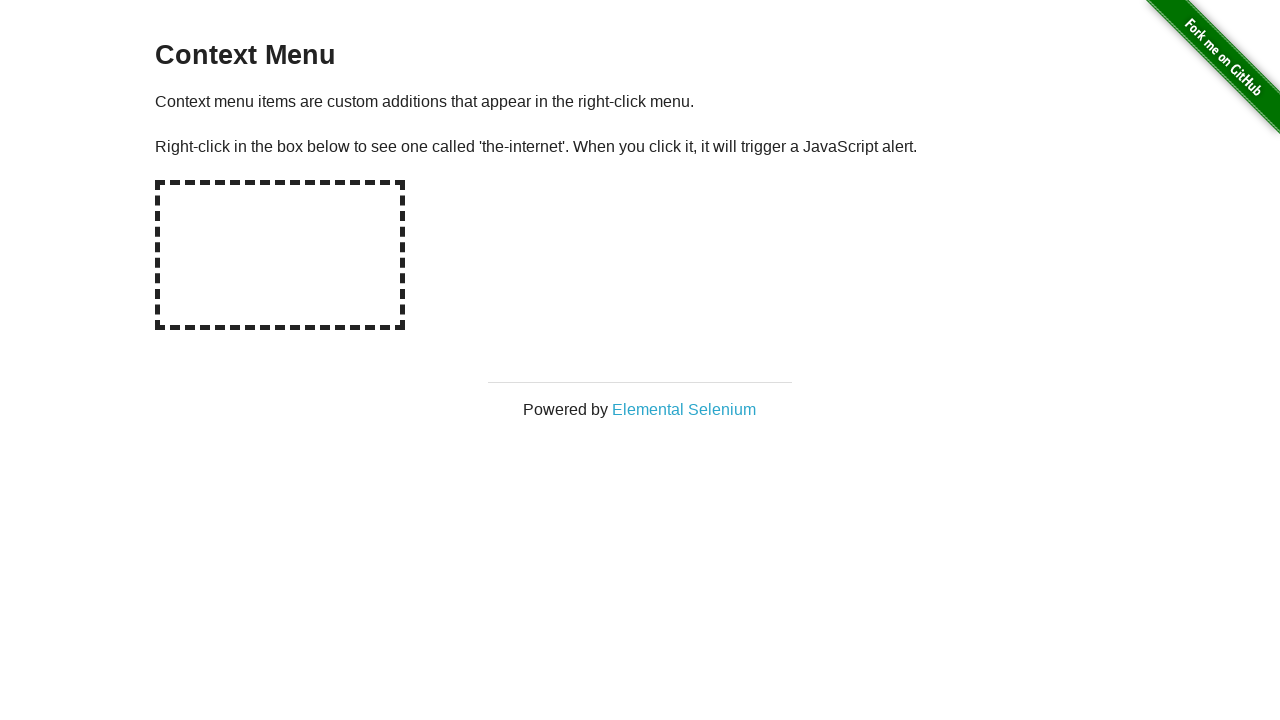

Right-clicked on the hot-spot area to trigger context menu at (280, 255) on #hot-spot
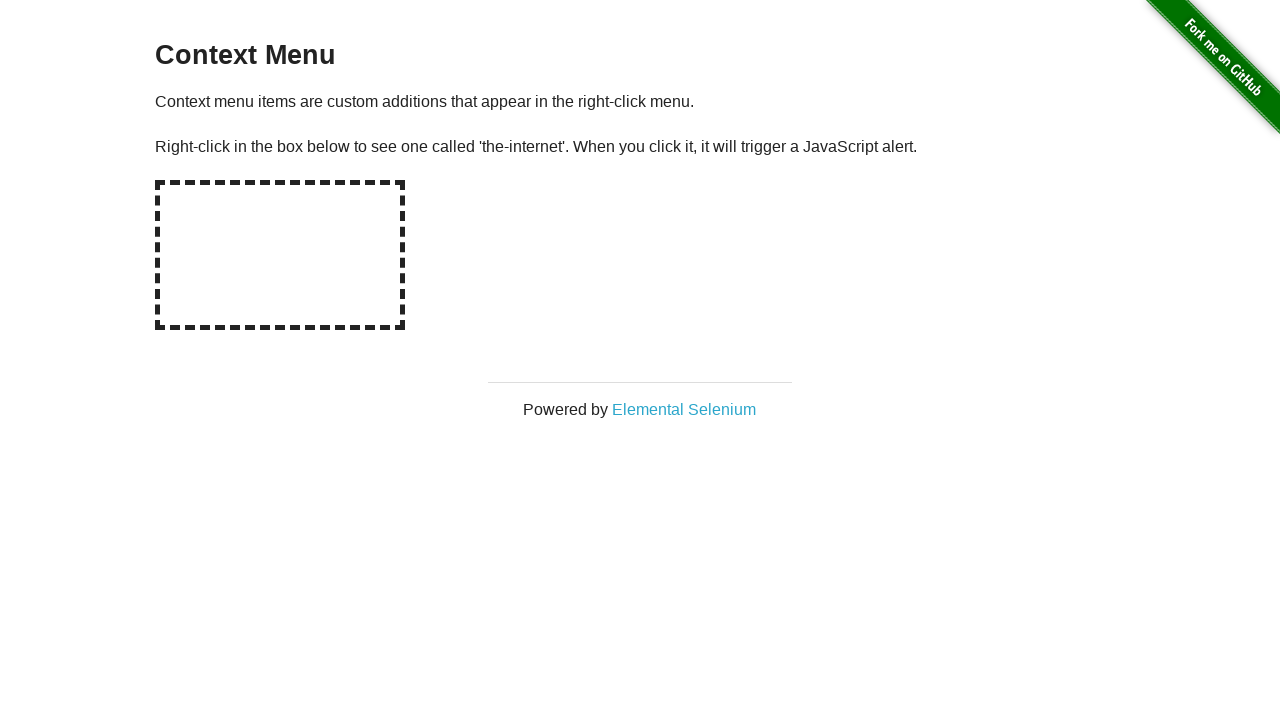

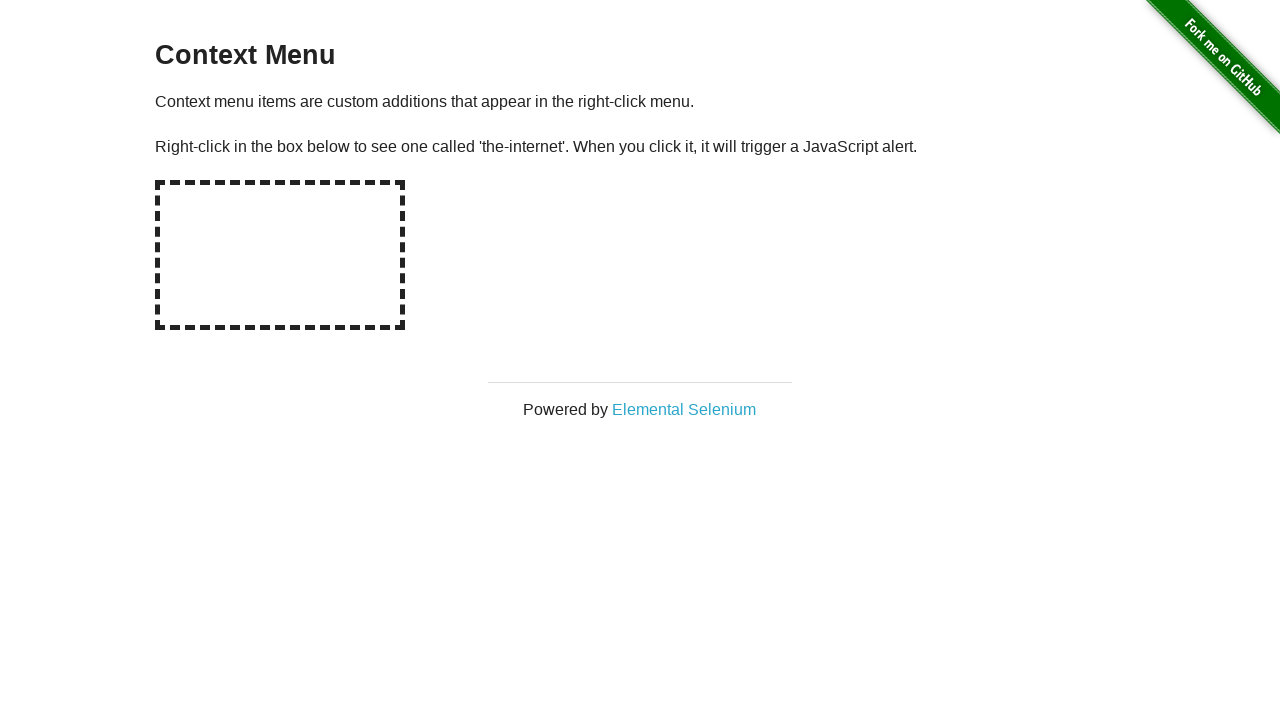